Navigates to test automation practice page and waits for main content to load

Starting URL: https://testautomationpractice.blogspot.com/

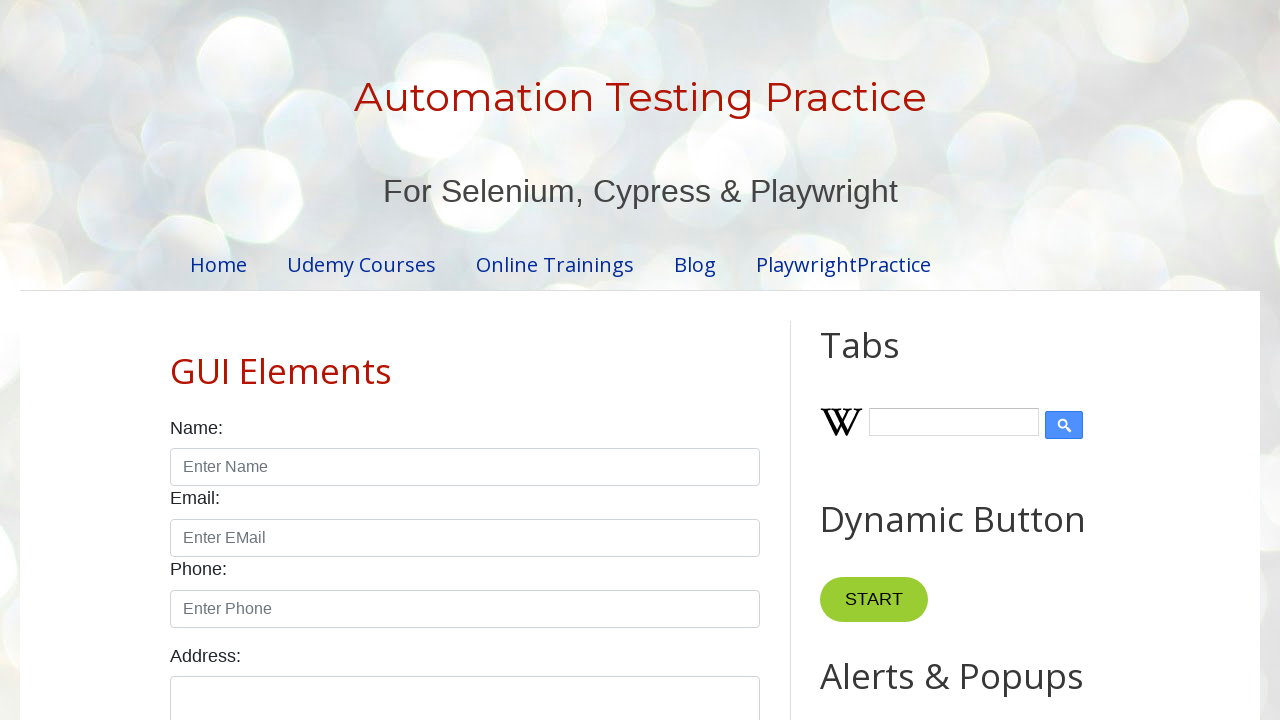

Navigated to test automation practice page
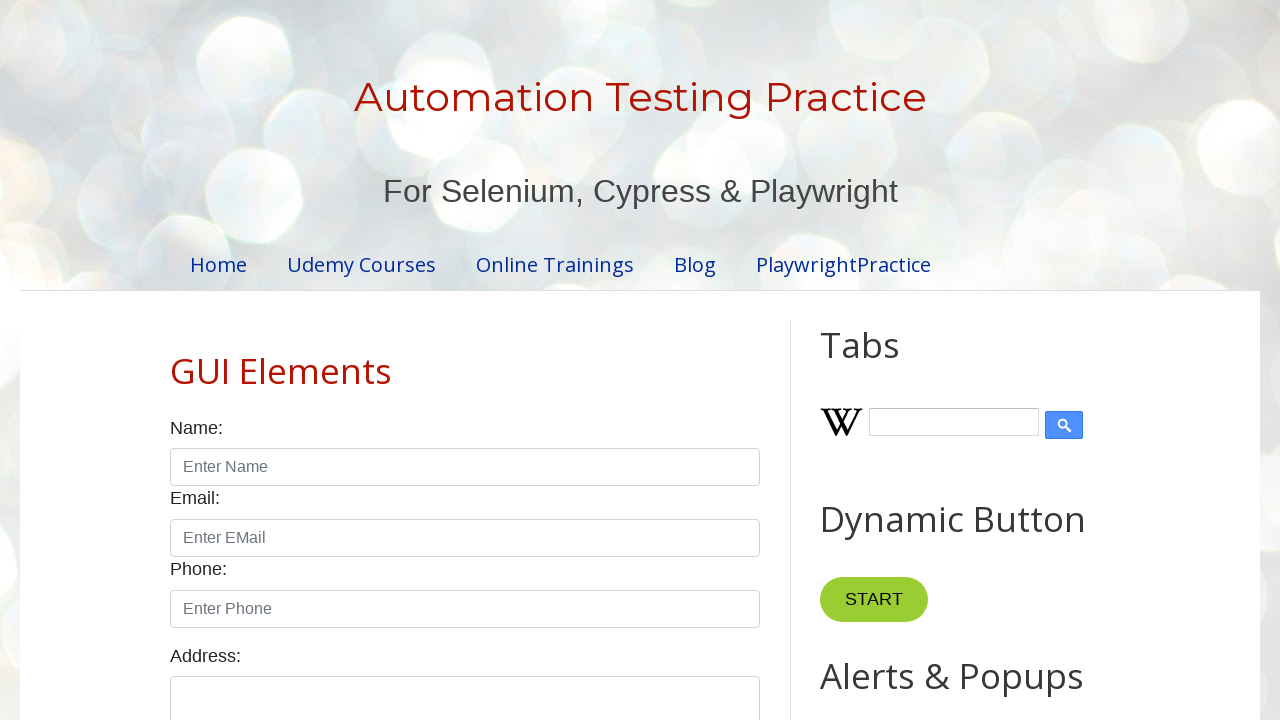

Main content area loaded and became visible
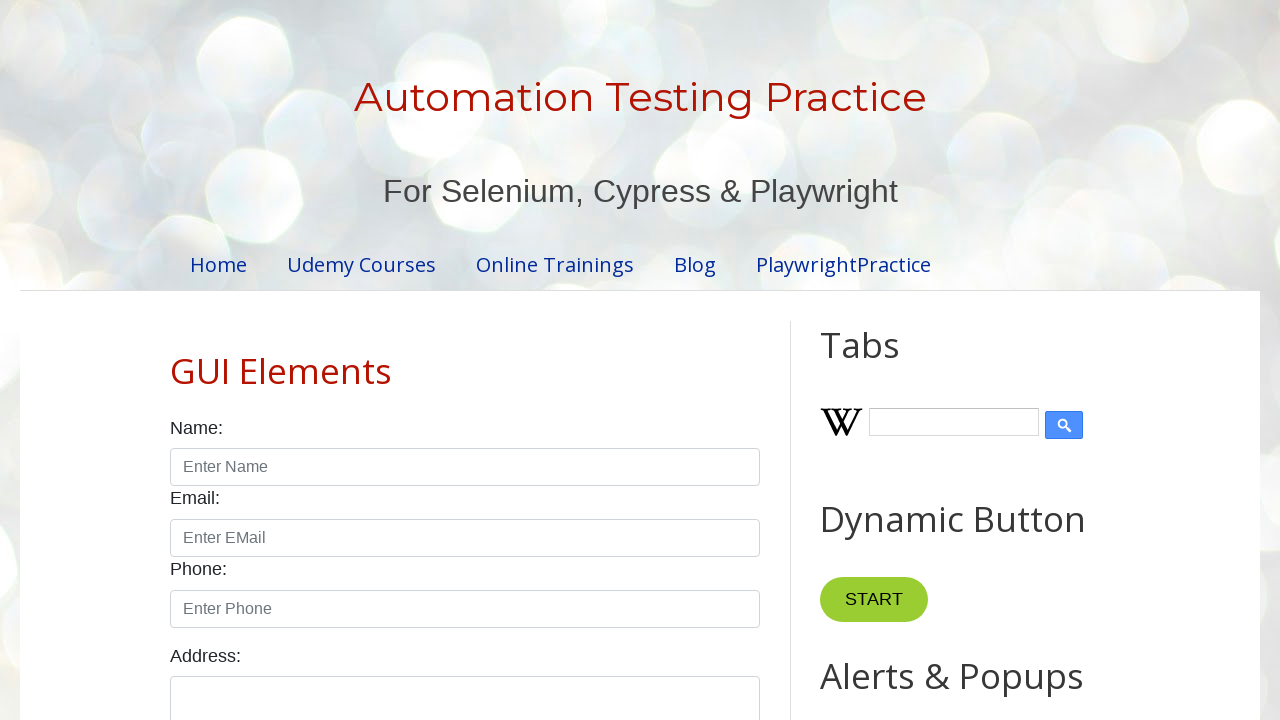

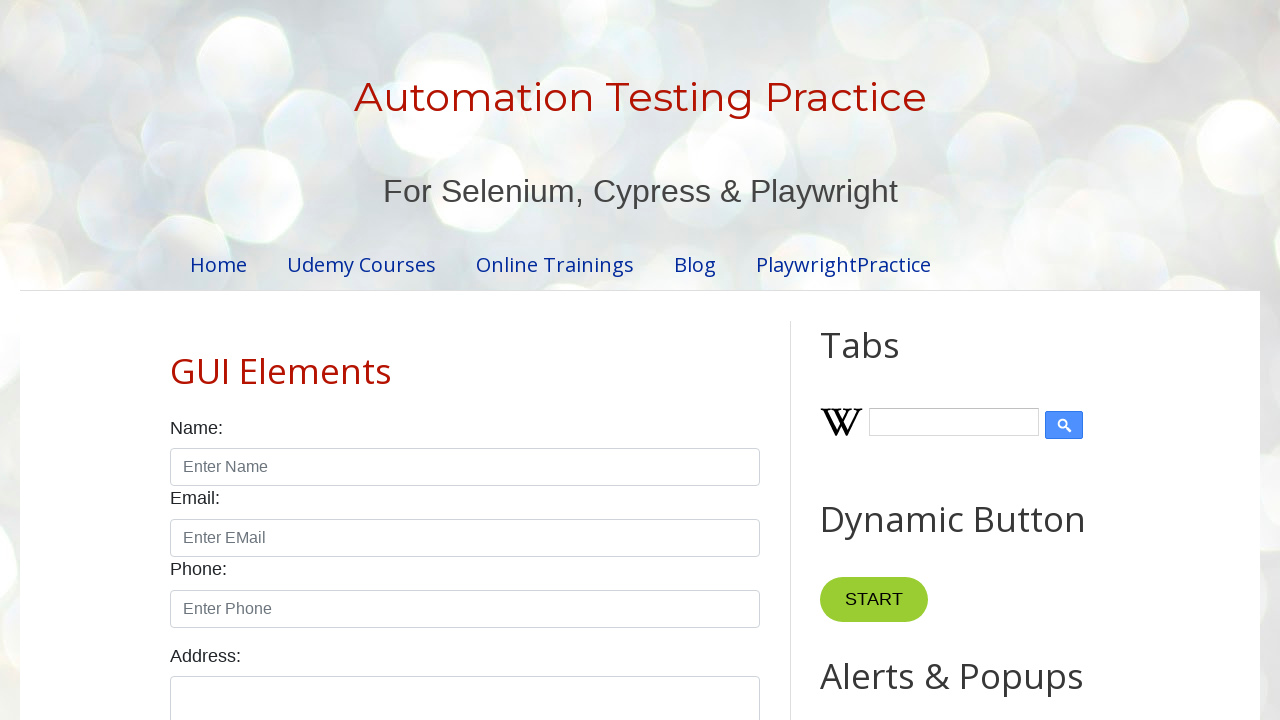